Tests dialog handling by navigating to entry ad page and setting up dialog acceptance

Starting URL: https://the-internet.herokuapp.com/

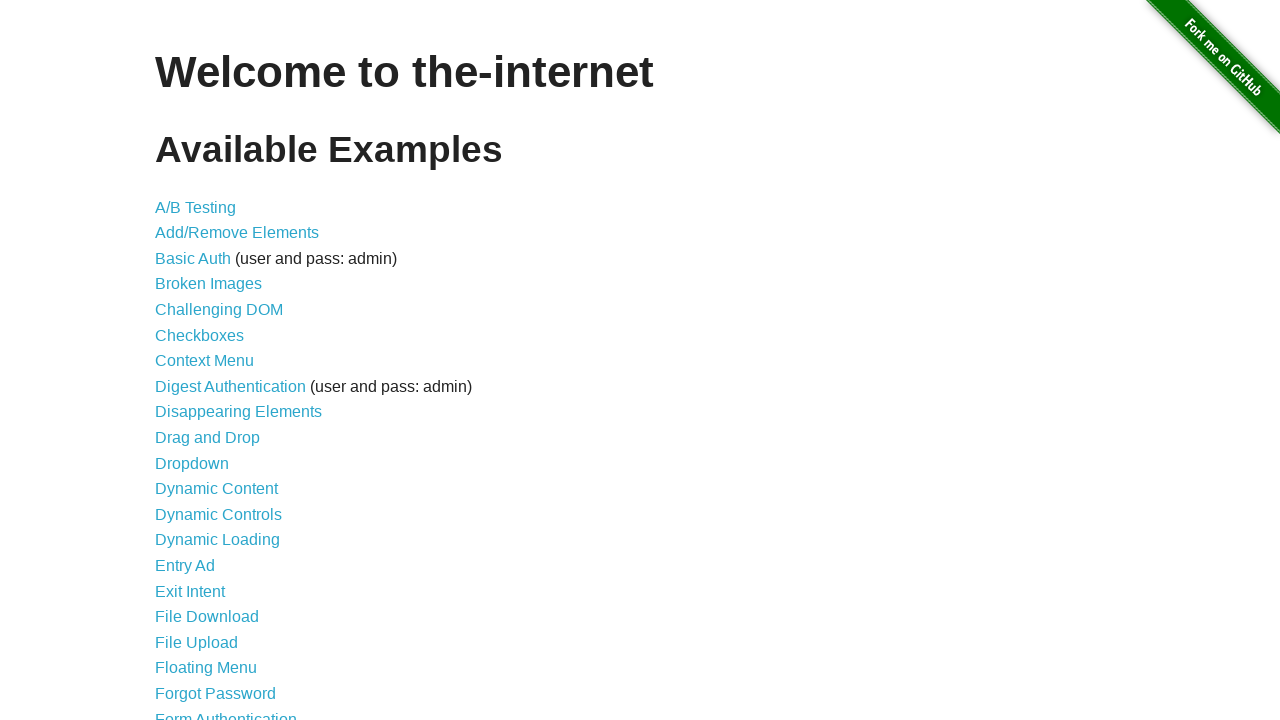

Set up dialog handler to accept all dialogs
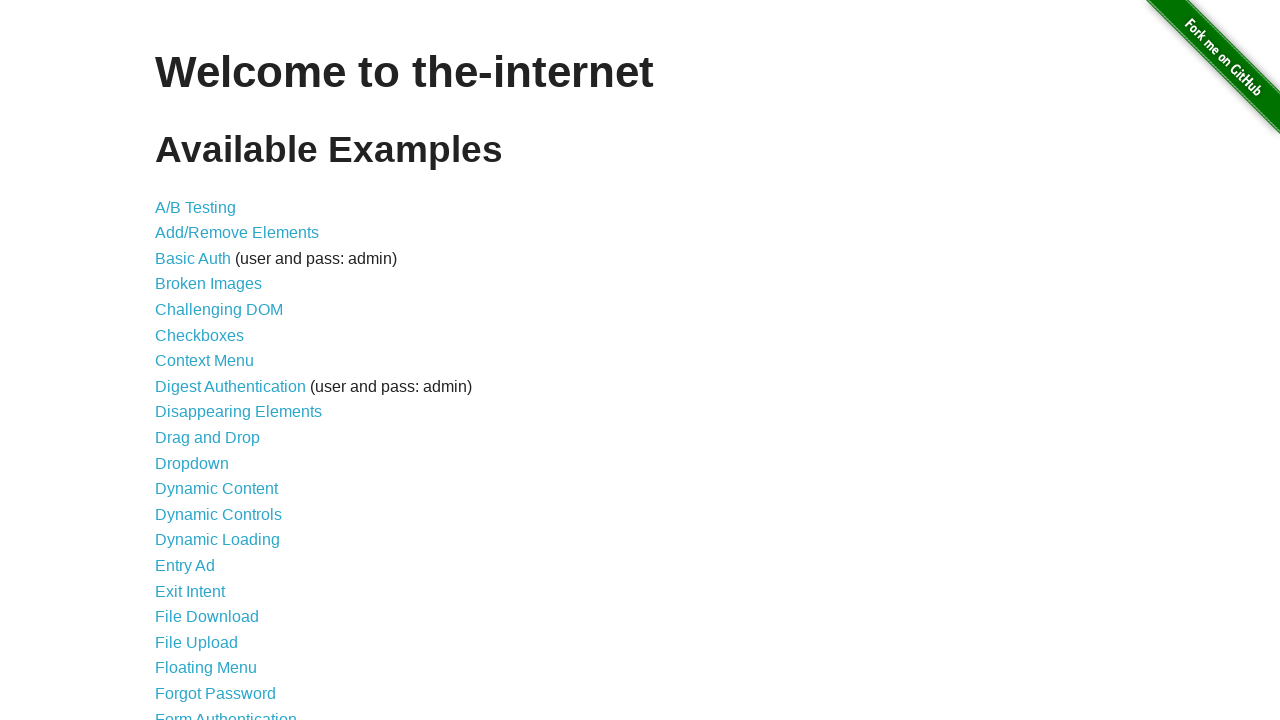

Clicked on entry ad link at (185, 566) on a[href='/entry_ad']
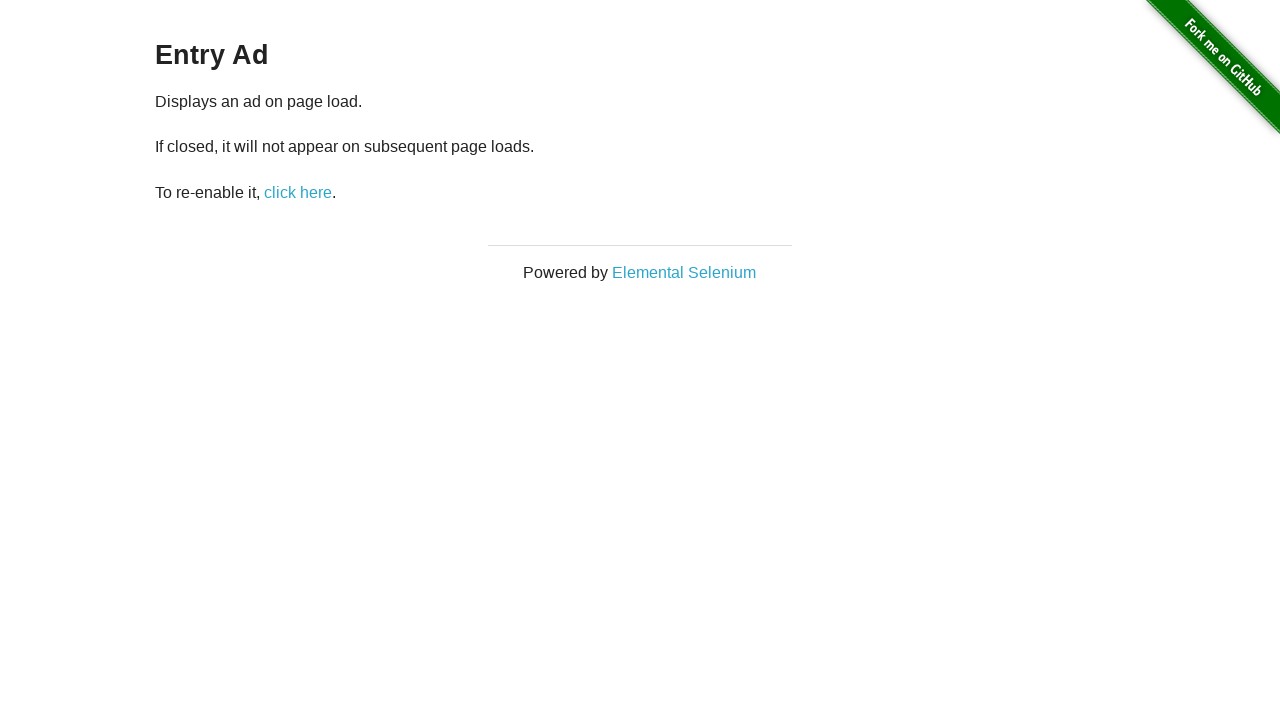

Waited for dialog/modal to appear and be handled
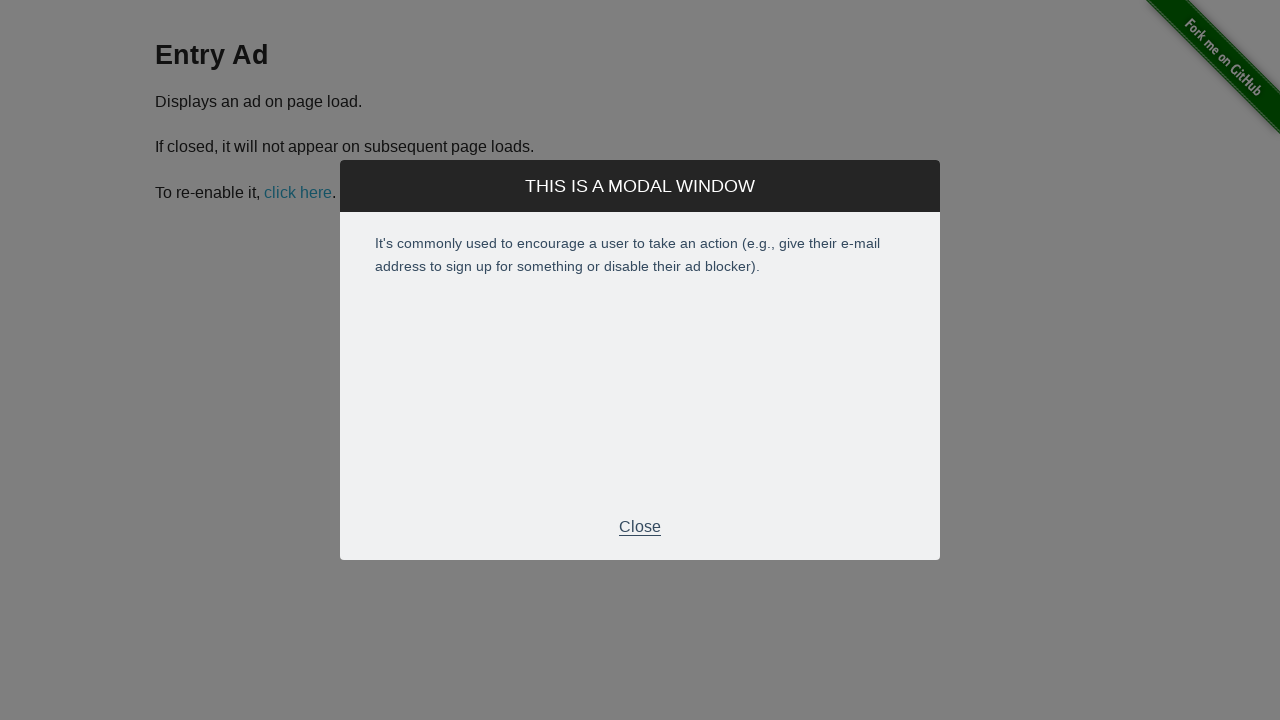

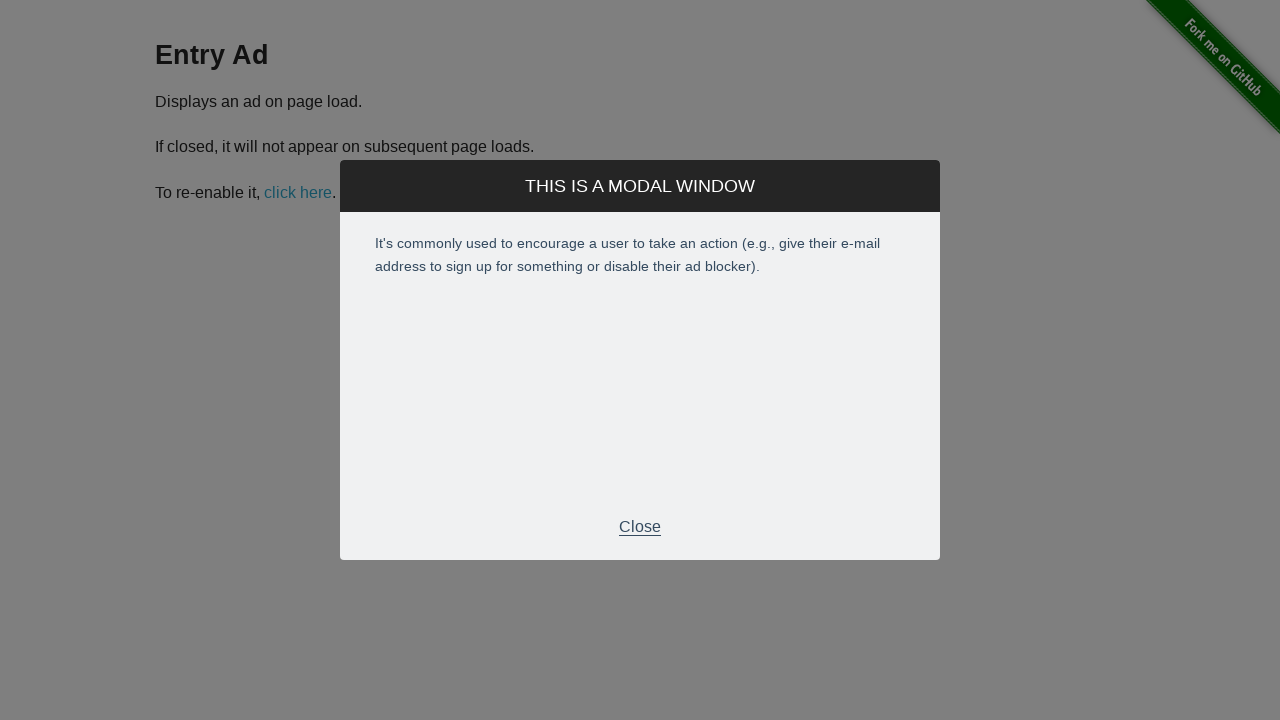